Validates that buses are displayed in search results by scrolling through and checking bus listings

Starting URL: https://www.redbus.in

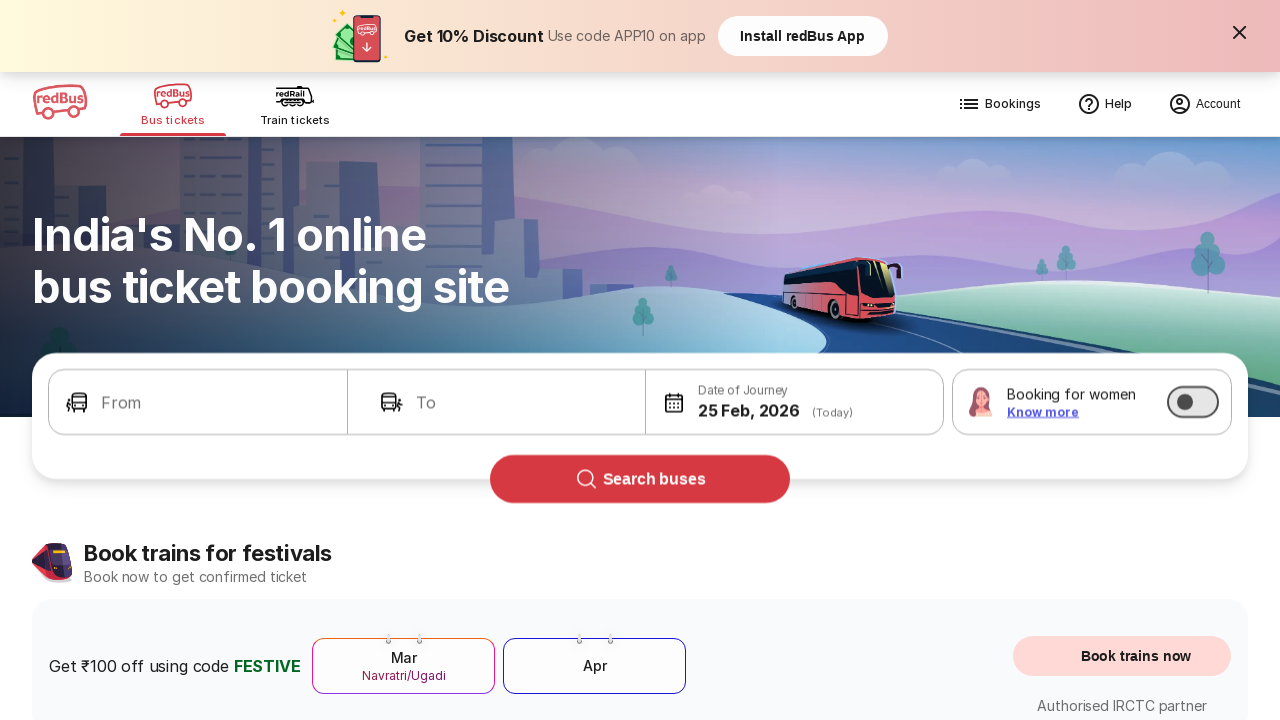

Located all bus elements in search results
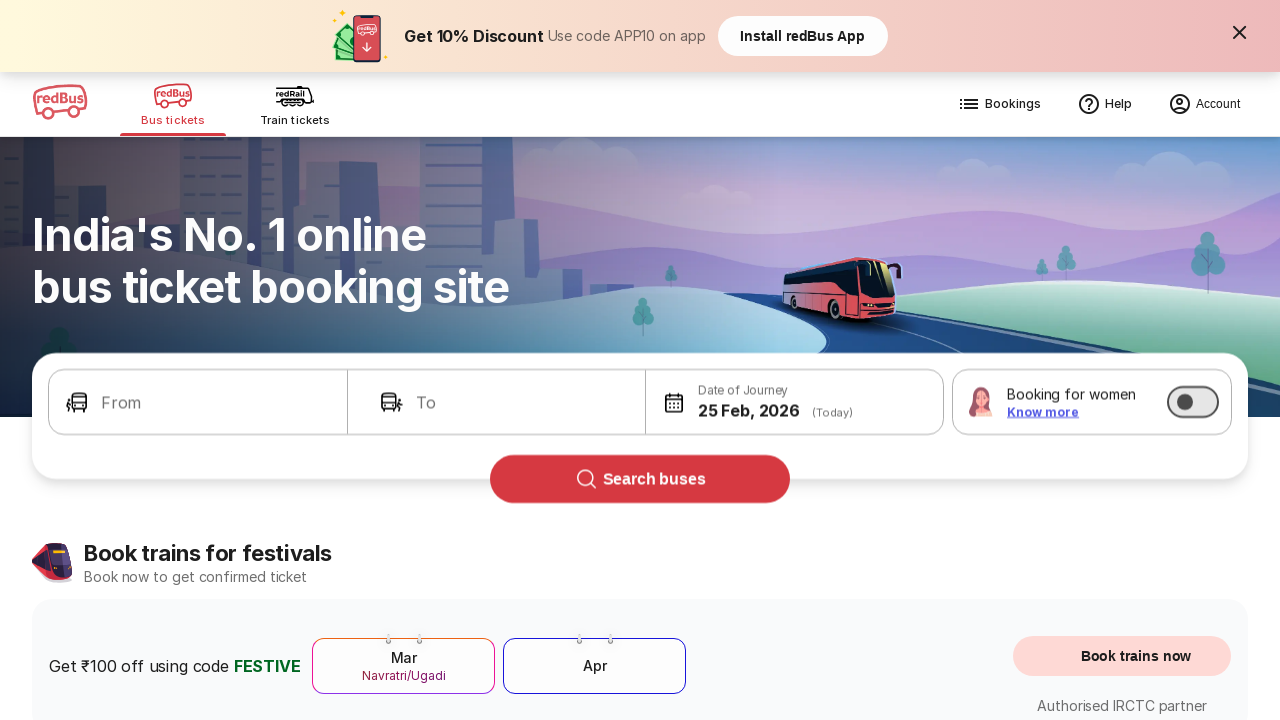

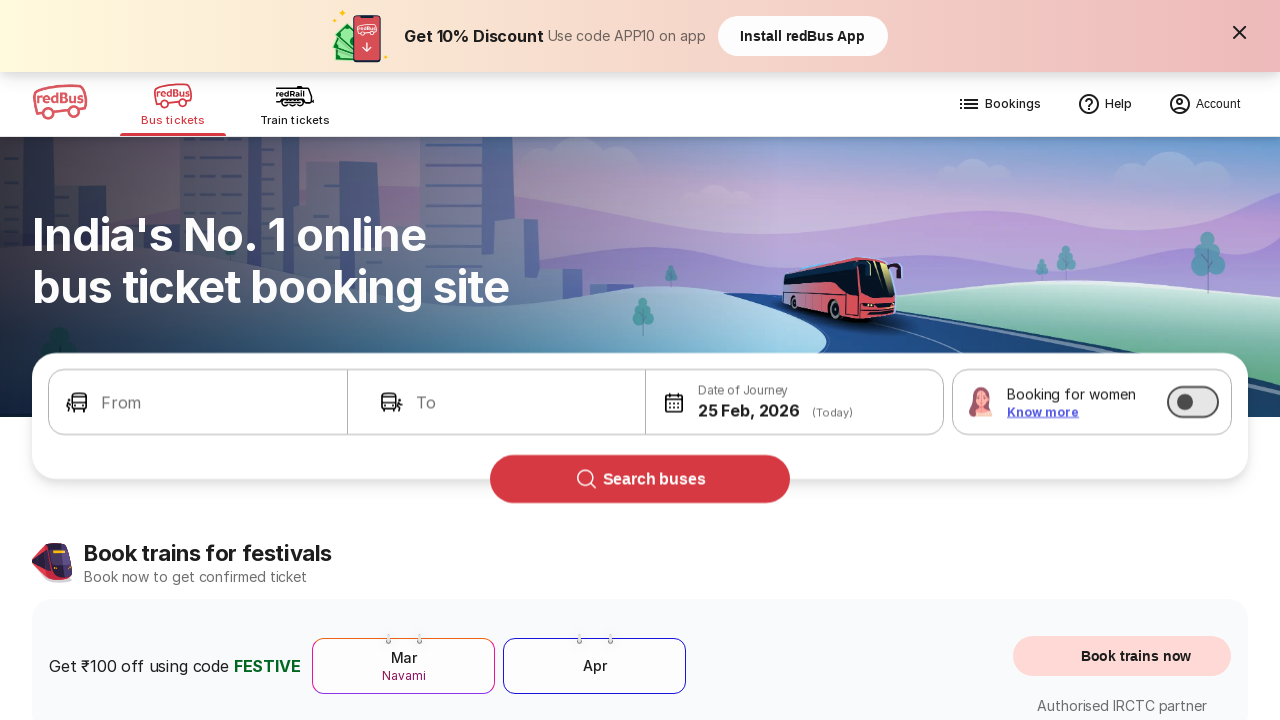